Navigates to the TFT (Teamfight Tactics) ranking page on QQ and verifies that the ranking list and pagination elements are displayed correctly.

Starting URL: https://lol.qq.com/tft/#/rank/tier

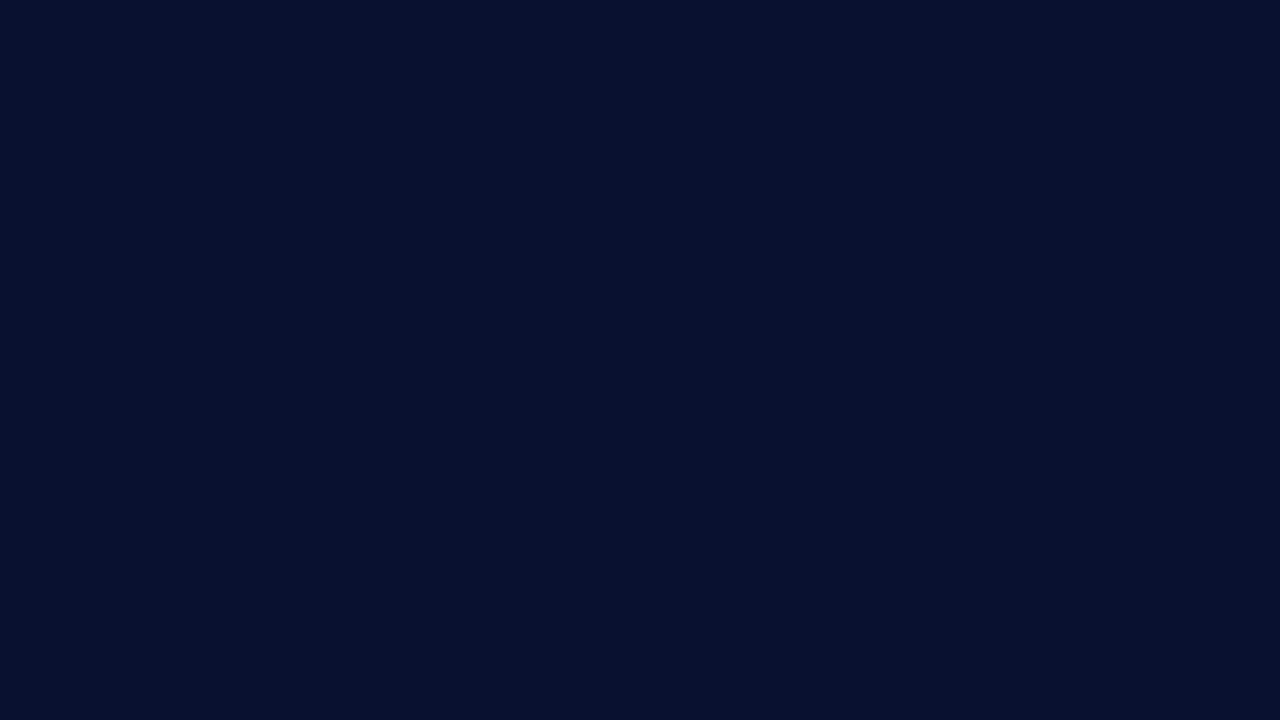

Ranking list container loaded
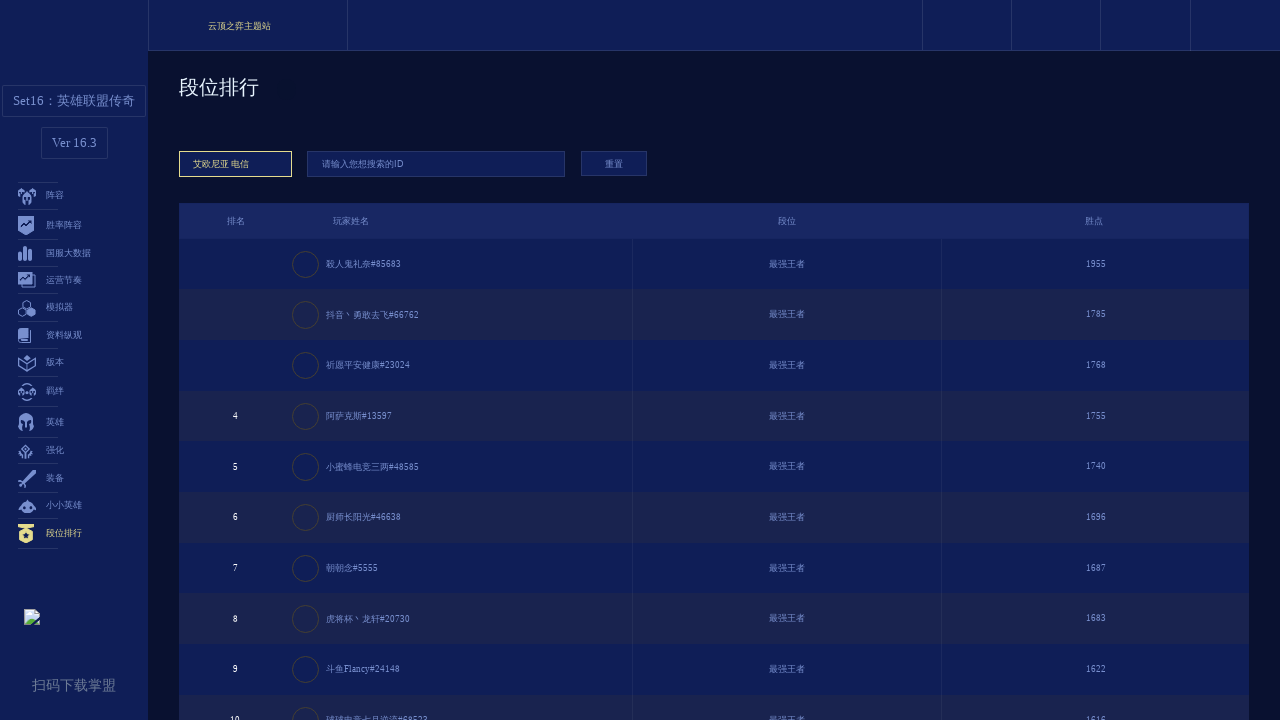

Ranking list element is visible
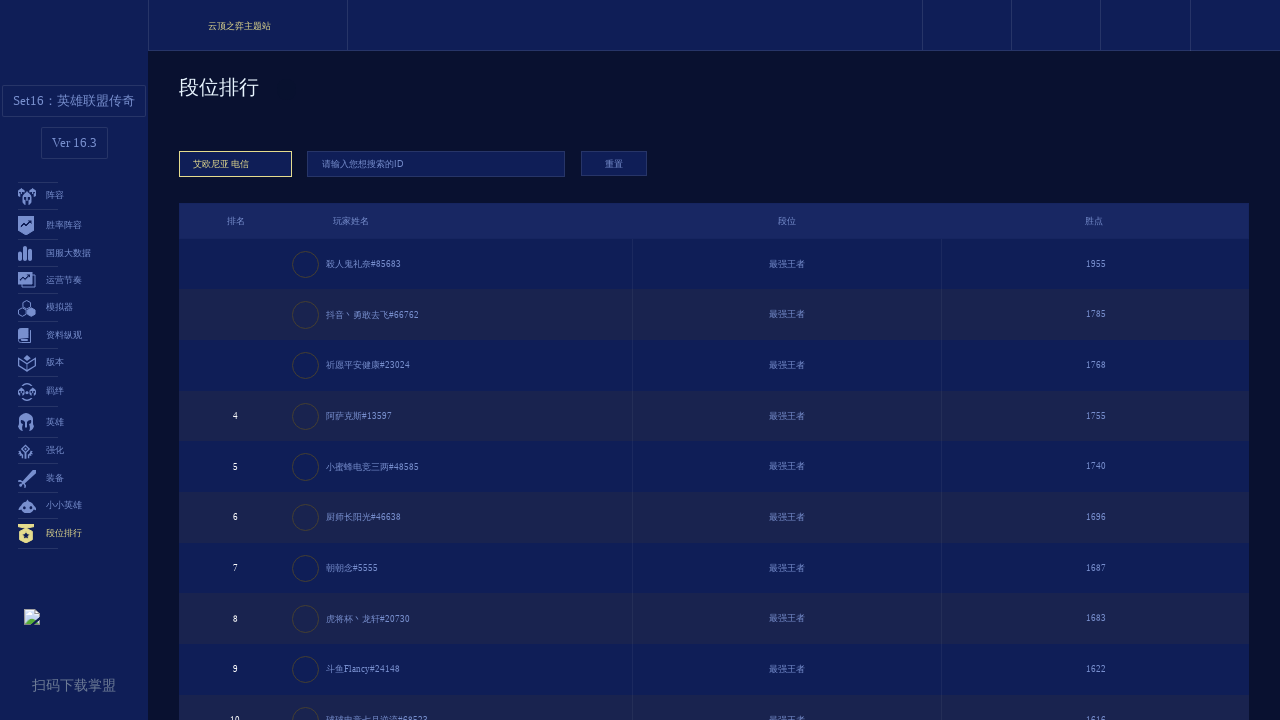

Pagination elements loaded on TFT ranking page
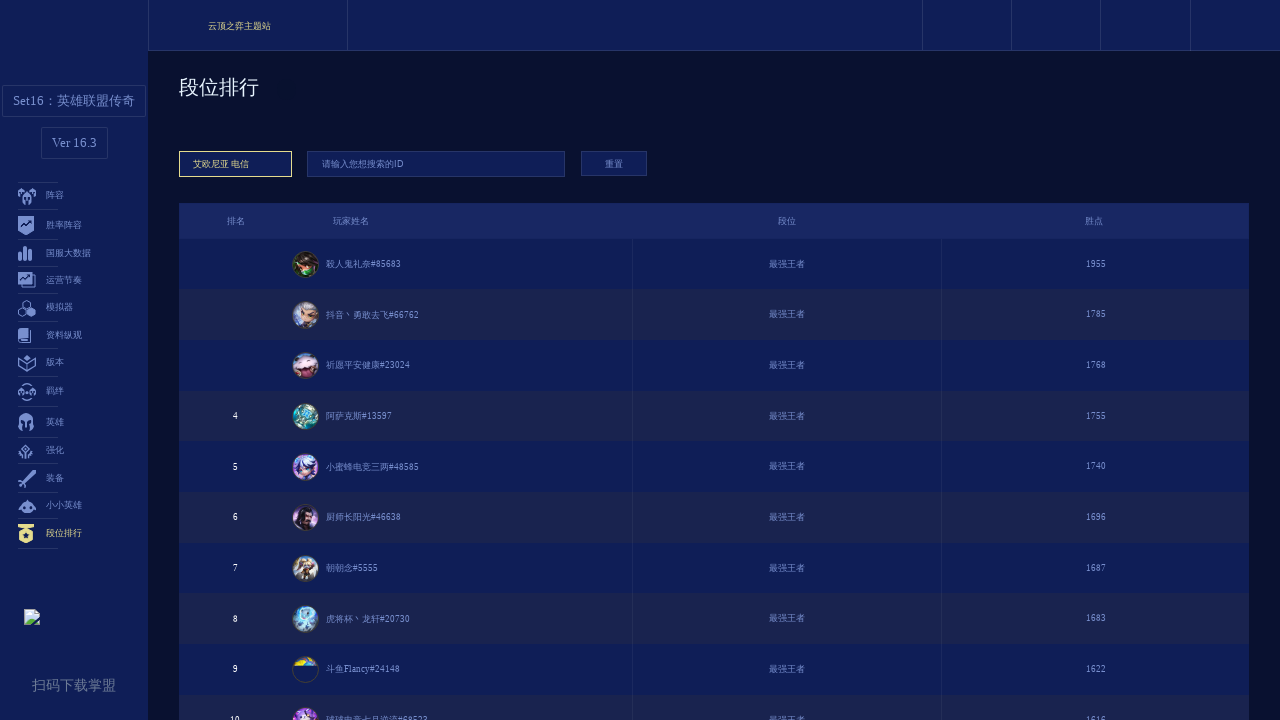

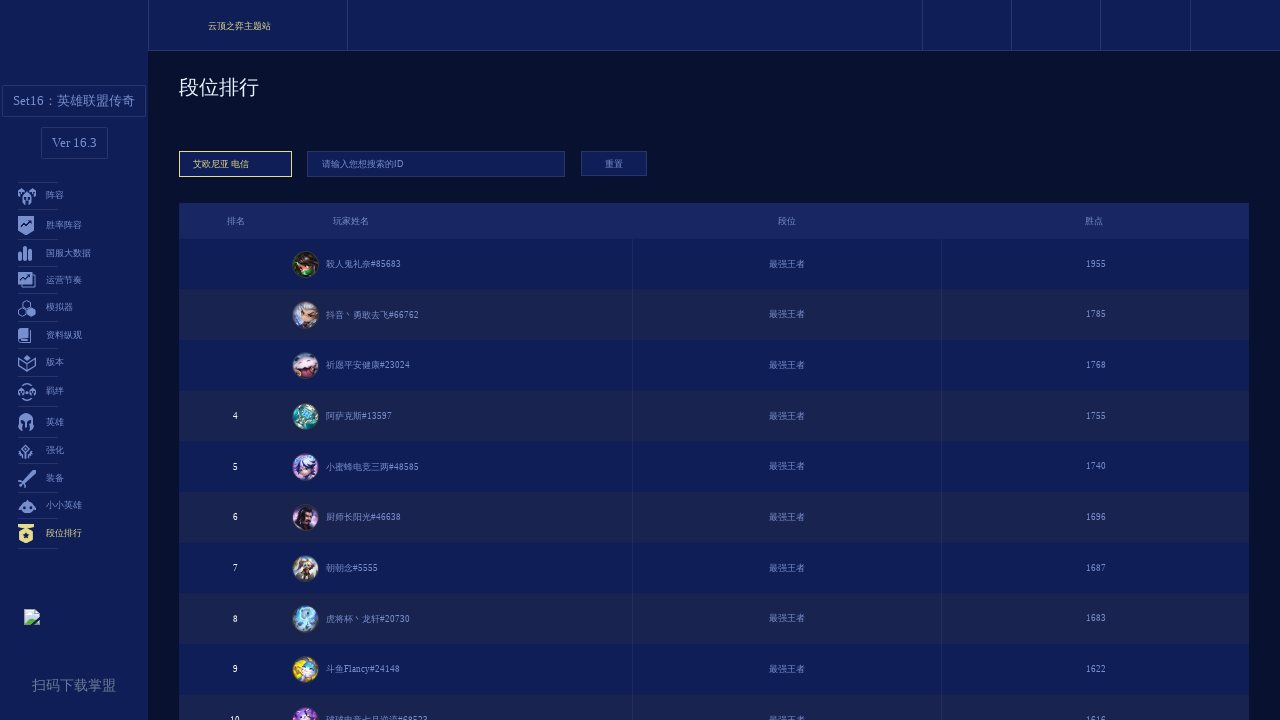